Tests a registration form by filling in required fields (first name, last name, email) and verifying that the registration is successful by checking for a congratulations message.

Starting URL: http://suninjuly.github.io/registration1.html

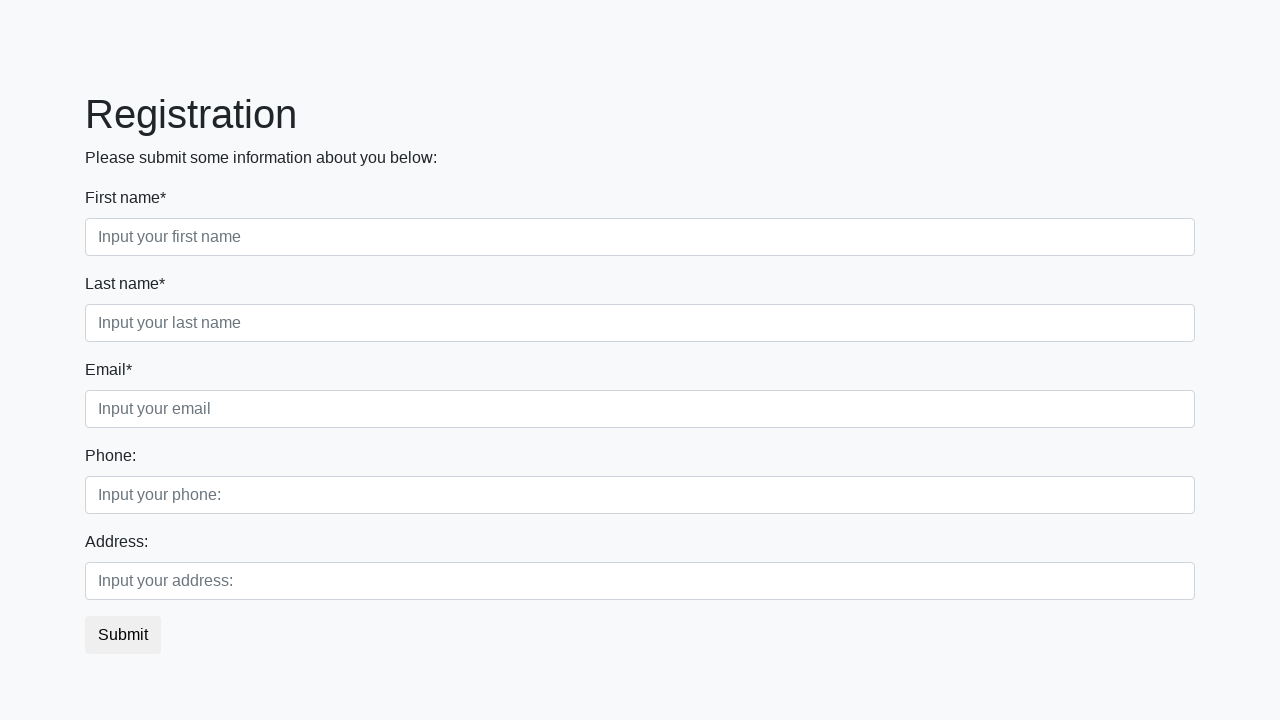

Filled first name field with 'vanya' on input.form-control.first[required]
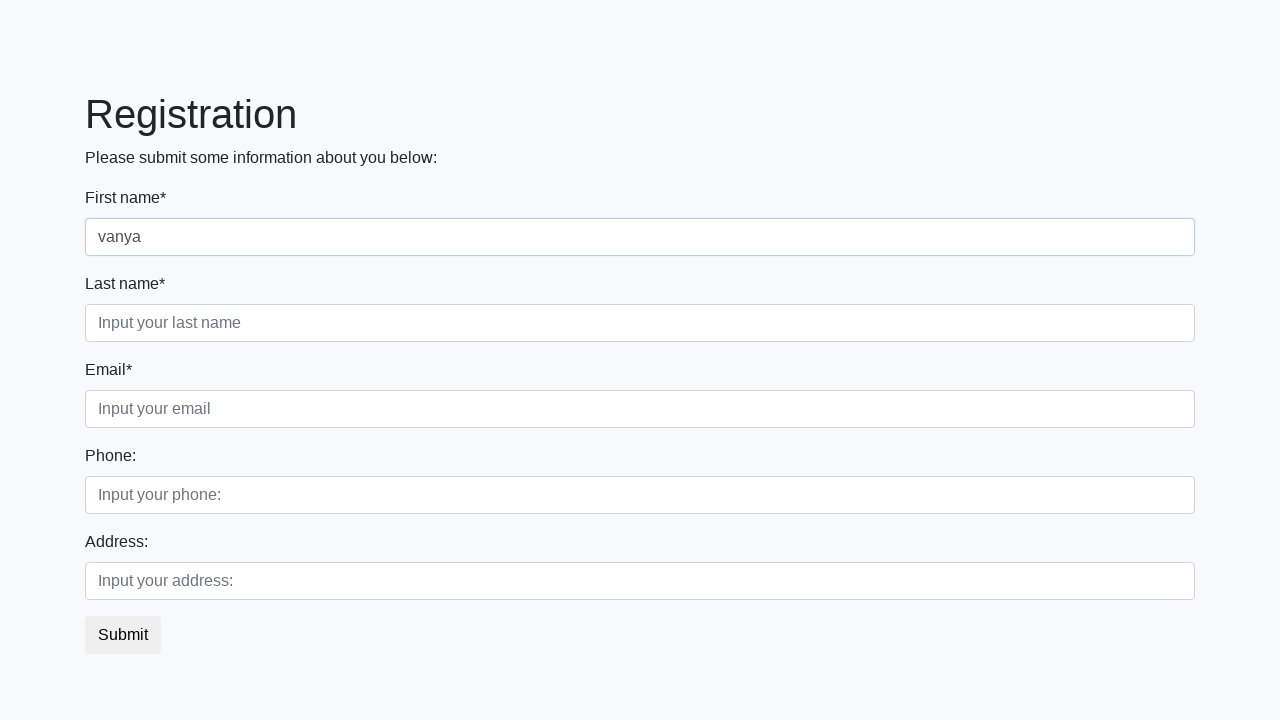

Filled last name field with 'ivanov' on input.form-control.second[required]
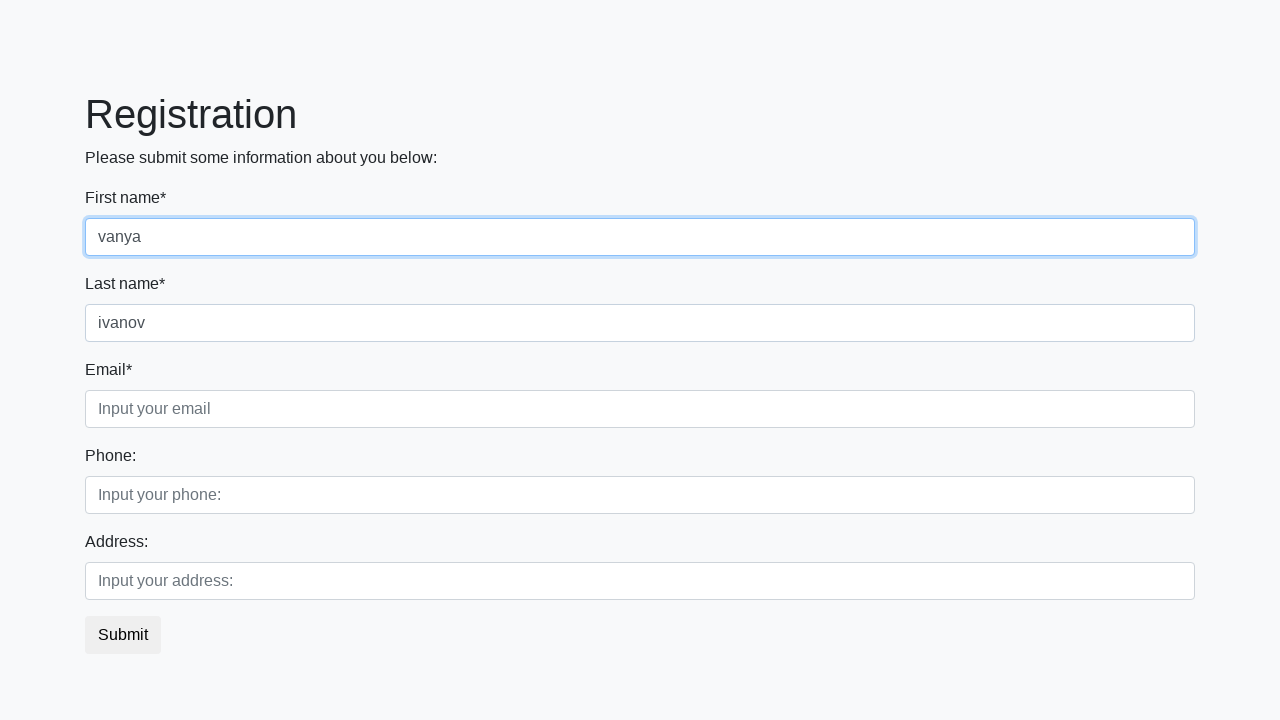

Filled email field with 'testuser@example.com' on input.form-control.third[required]
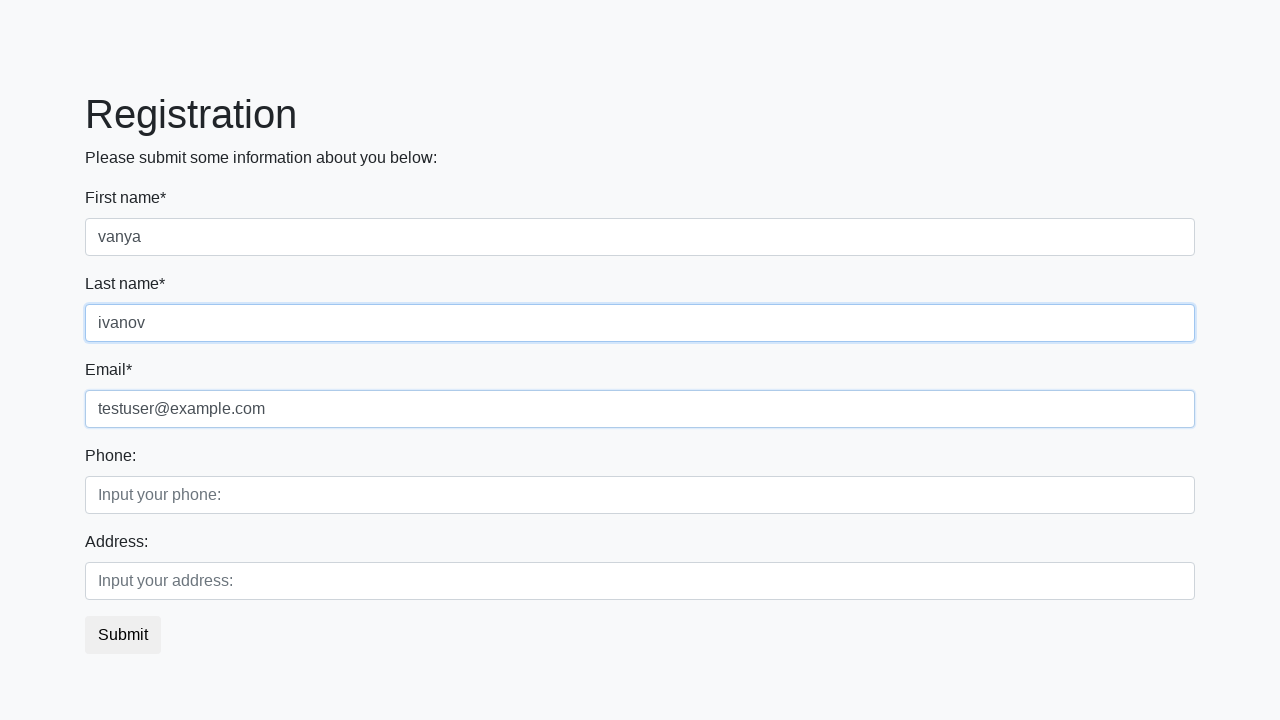

Clicked the registration submit button at (123, 635) on button.btn
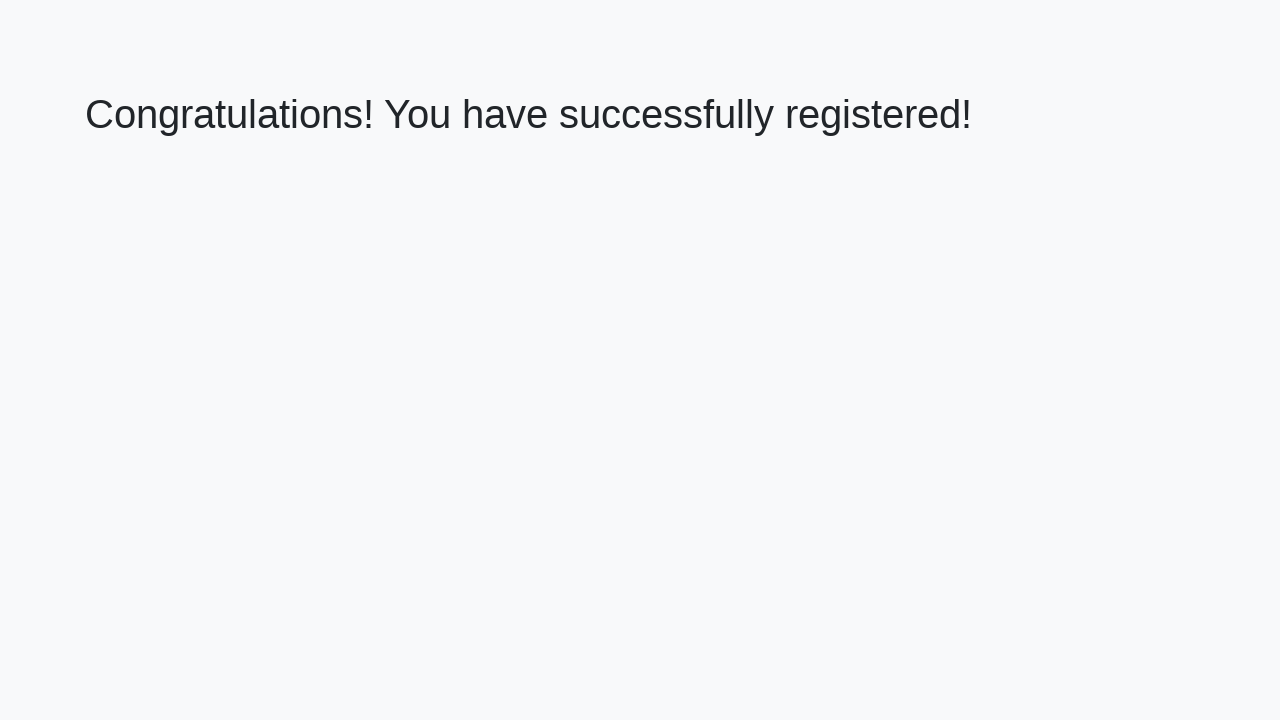

Congratulations heading appeared on page
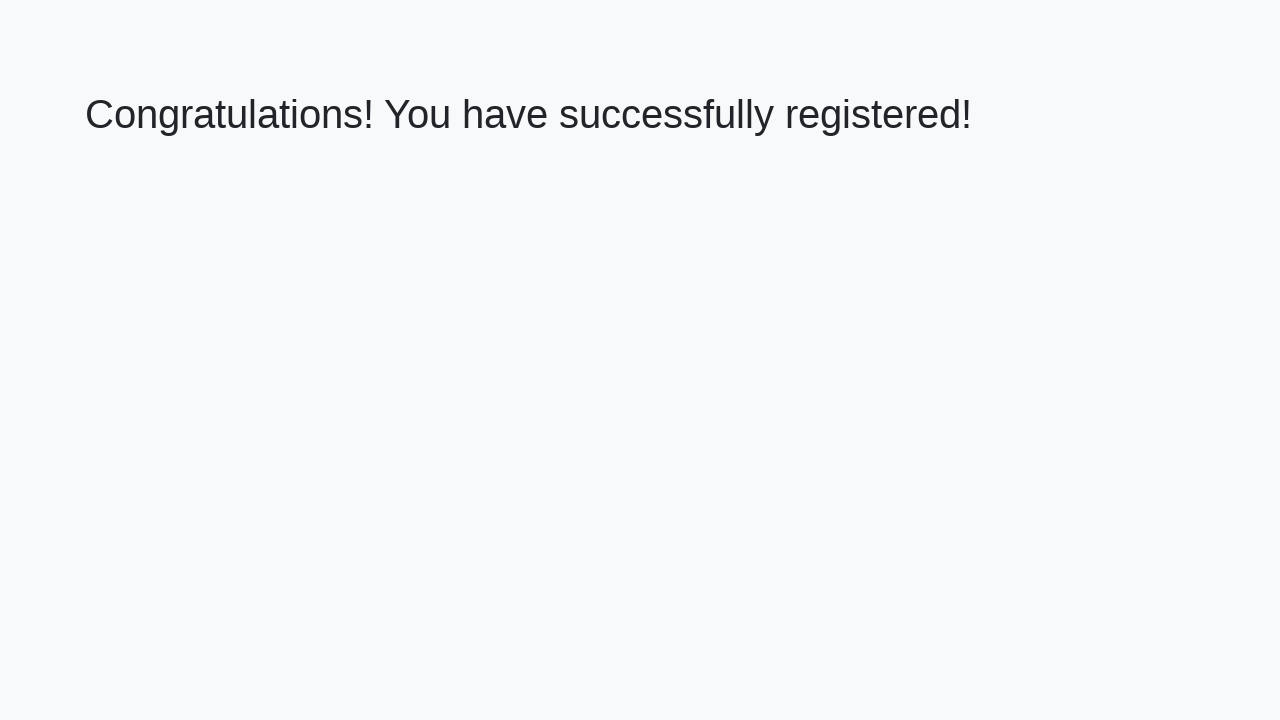

Retrieved congratulations message text
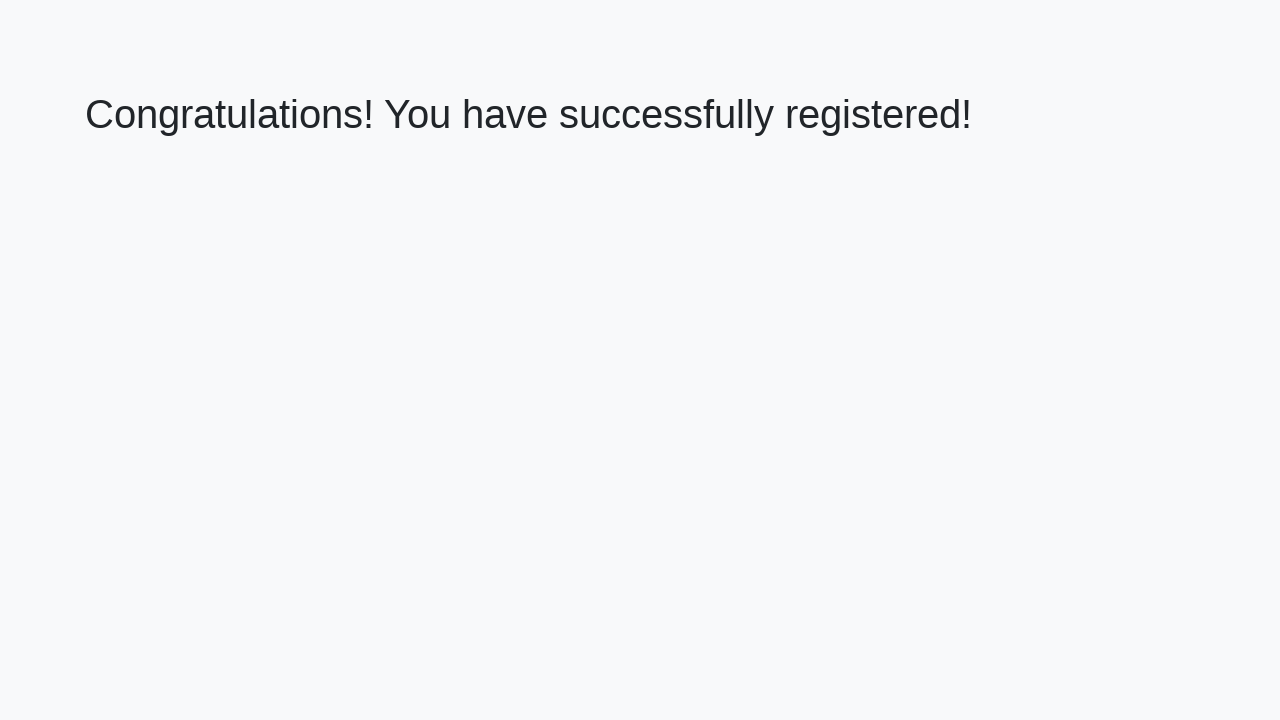

Verified success message: 'Congratulations! You have successfully registered!'
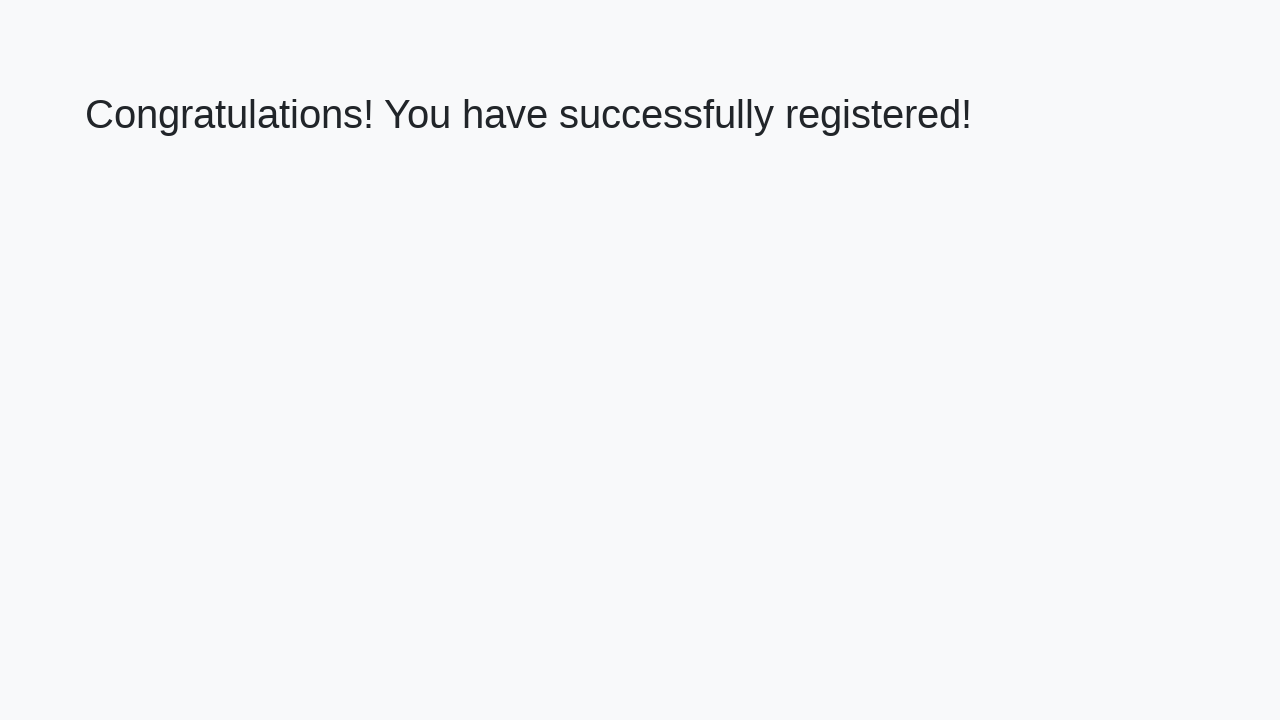

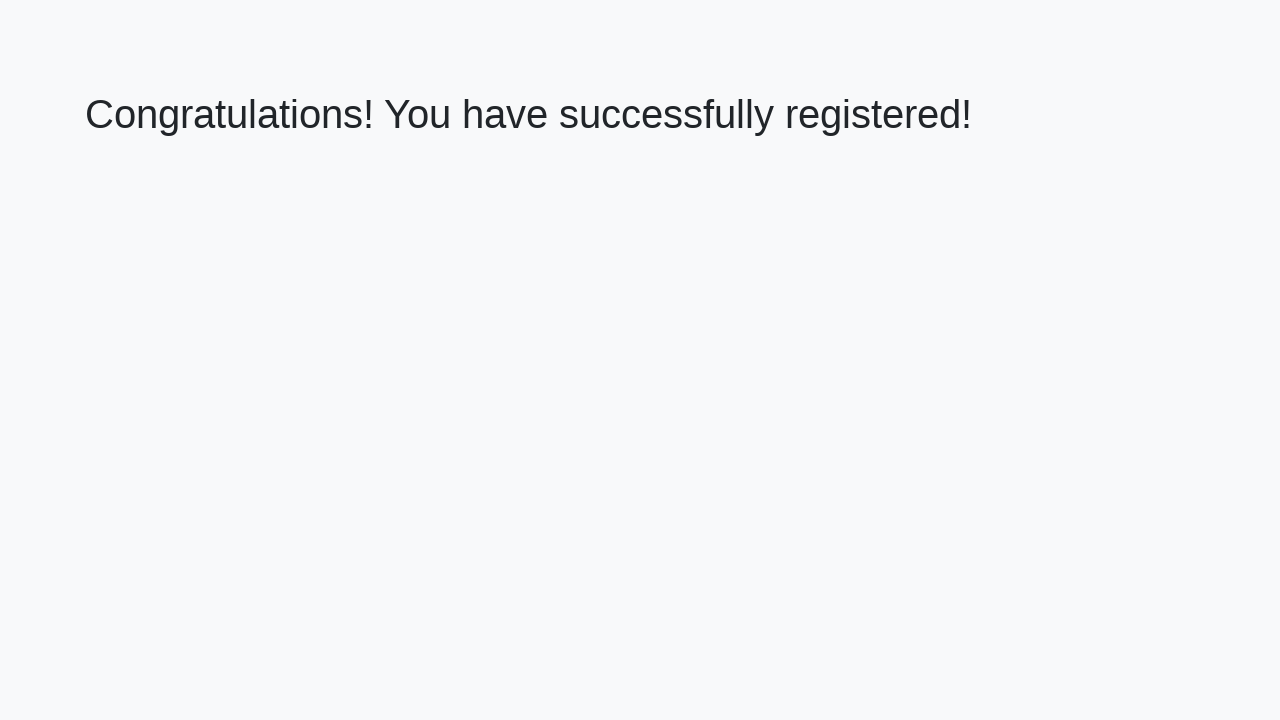